Tests the jQuery UI color picker slider by manipulating the green slider to change the color box from red to yellow, then verifies the yellow color is displayed

Starting URL: https://jqueryui.com/slider/#colorpicker

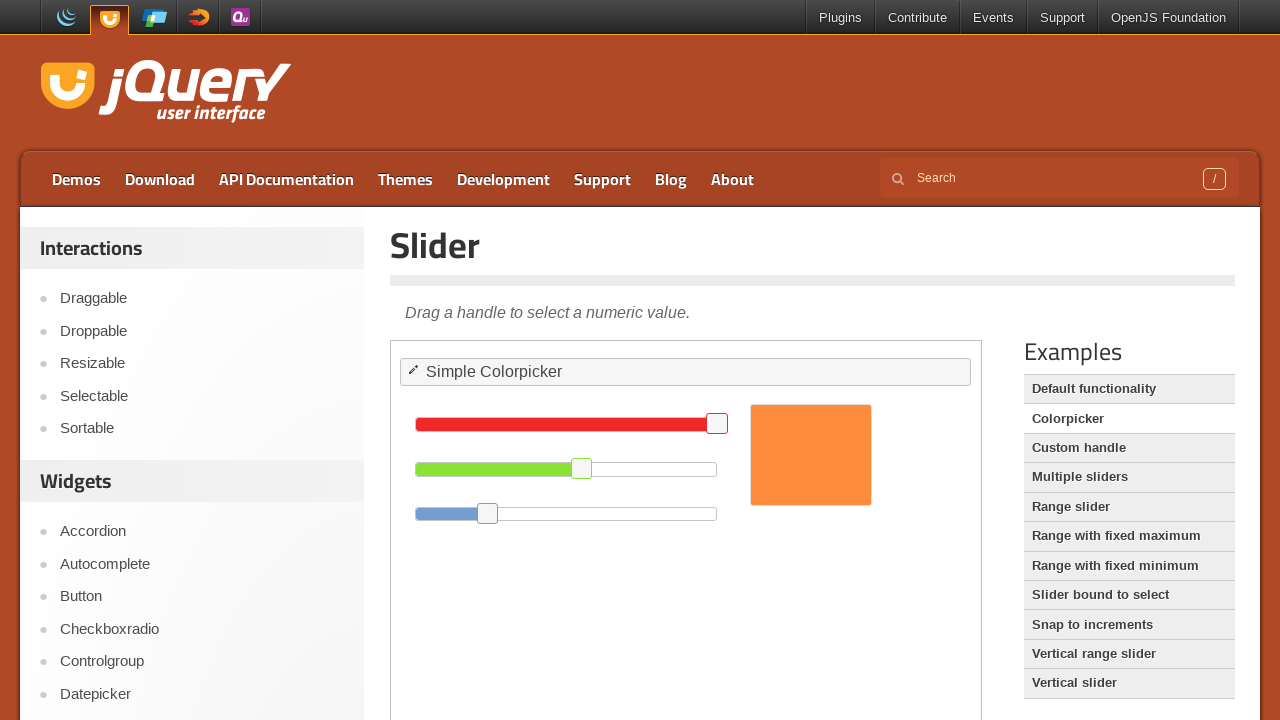

Located demo iframe containing color picker
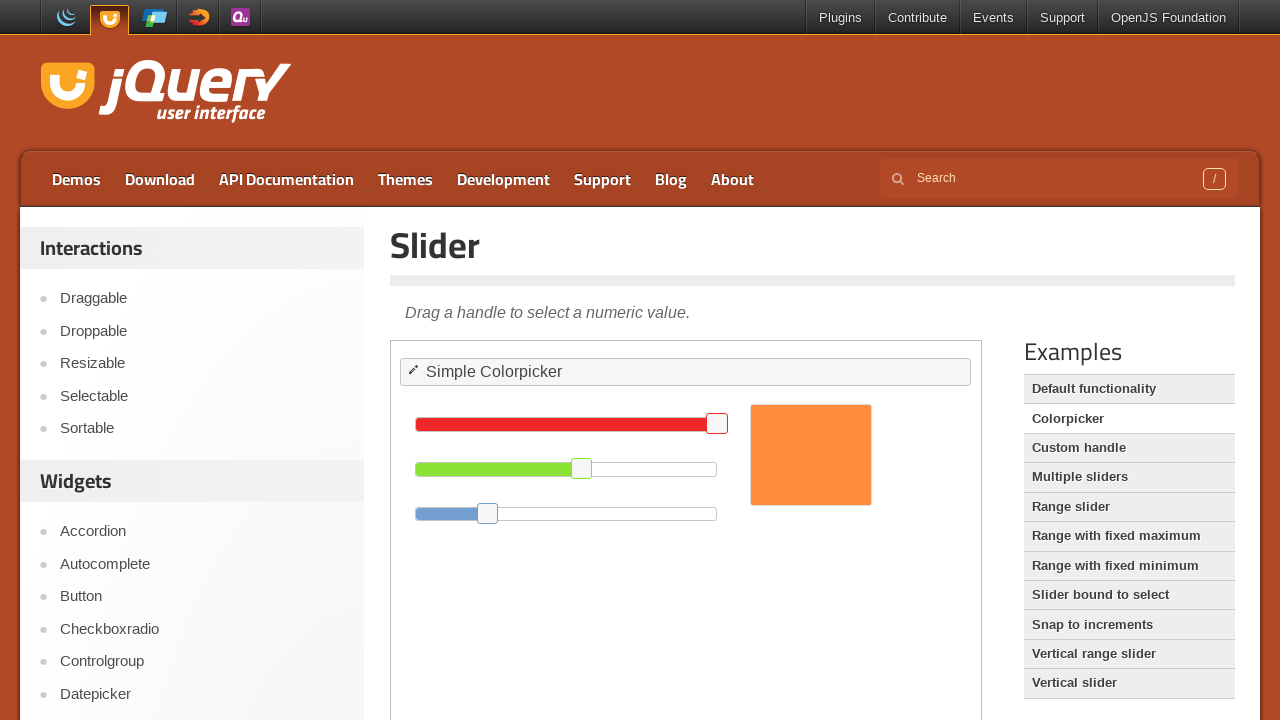

Located green slider handle
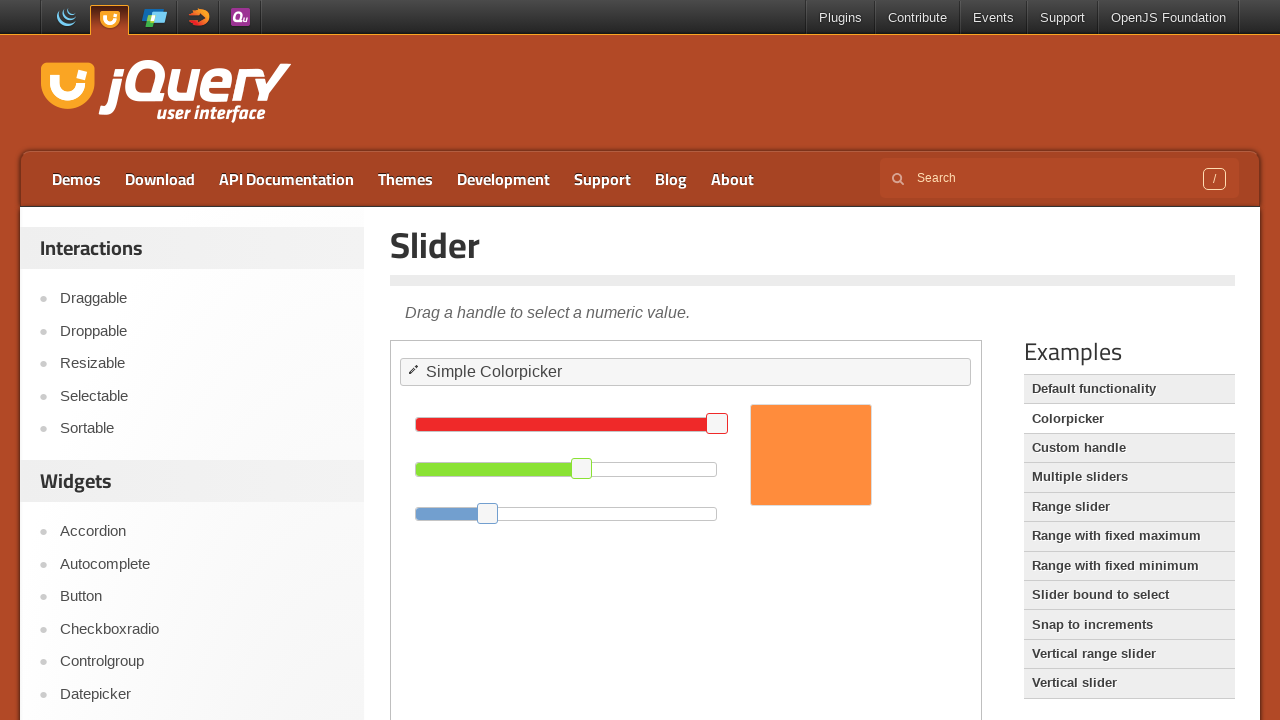

Green slider handle is visible
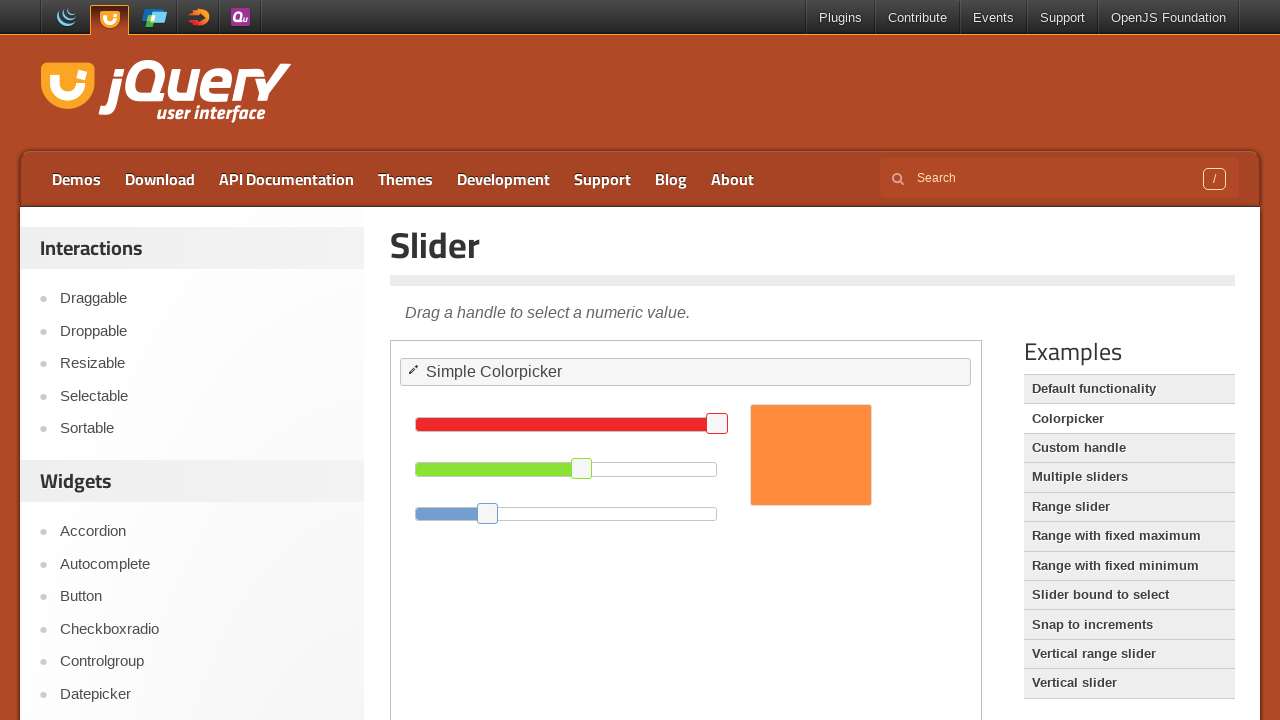

Dragged green slider to leftmost position to create red color at (416, 473)
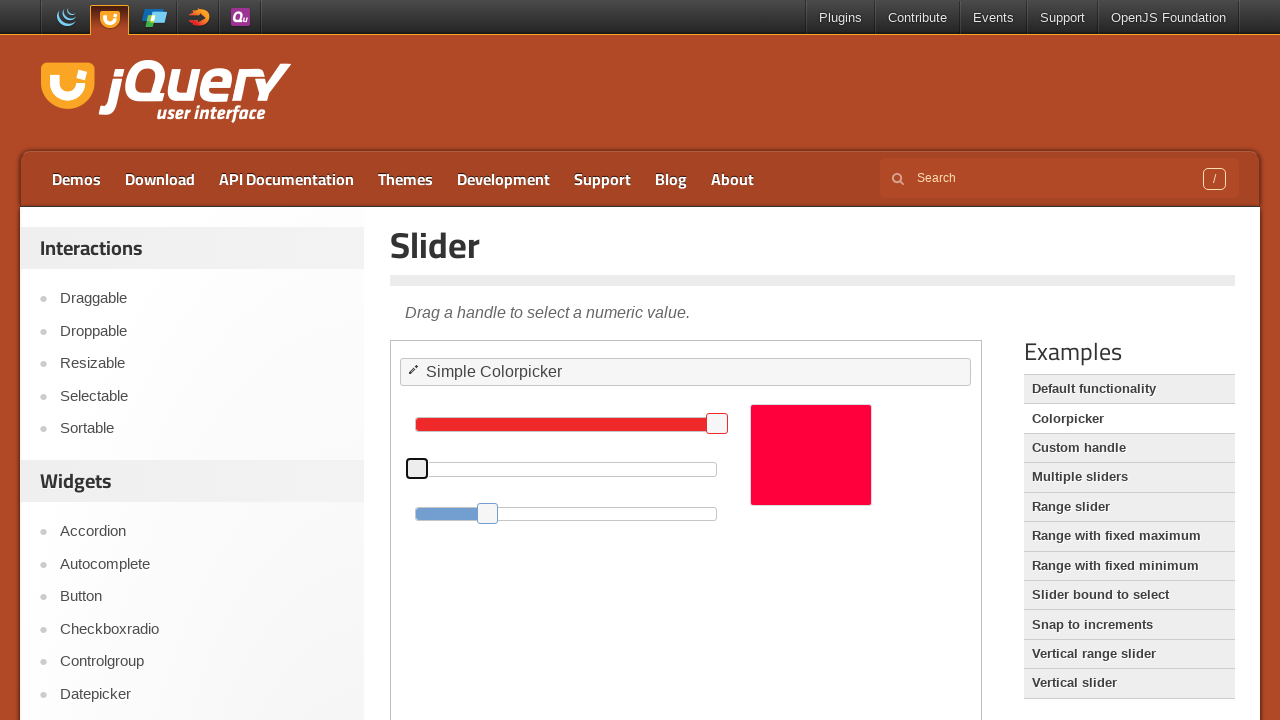

Waited 500ms for slider animation
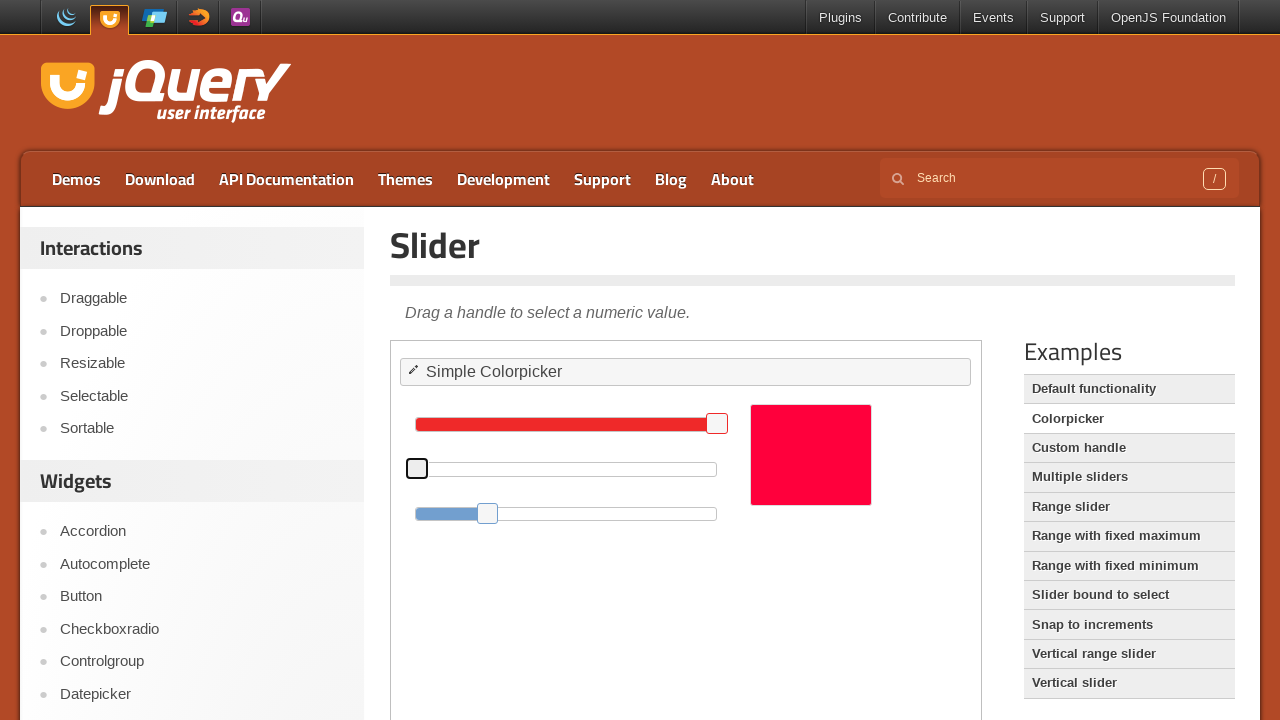

Dragged green slider to rightmost position to change color from red to yellow at (713, 470)
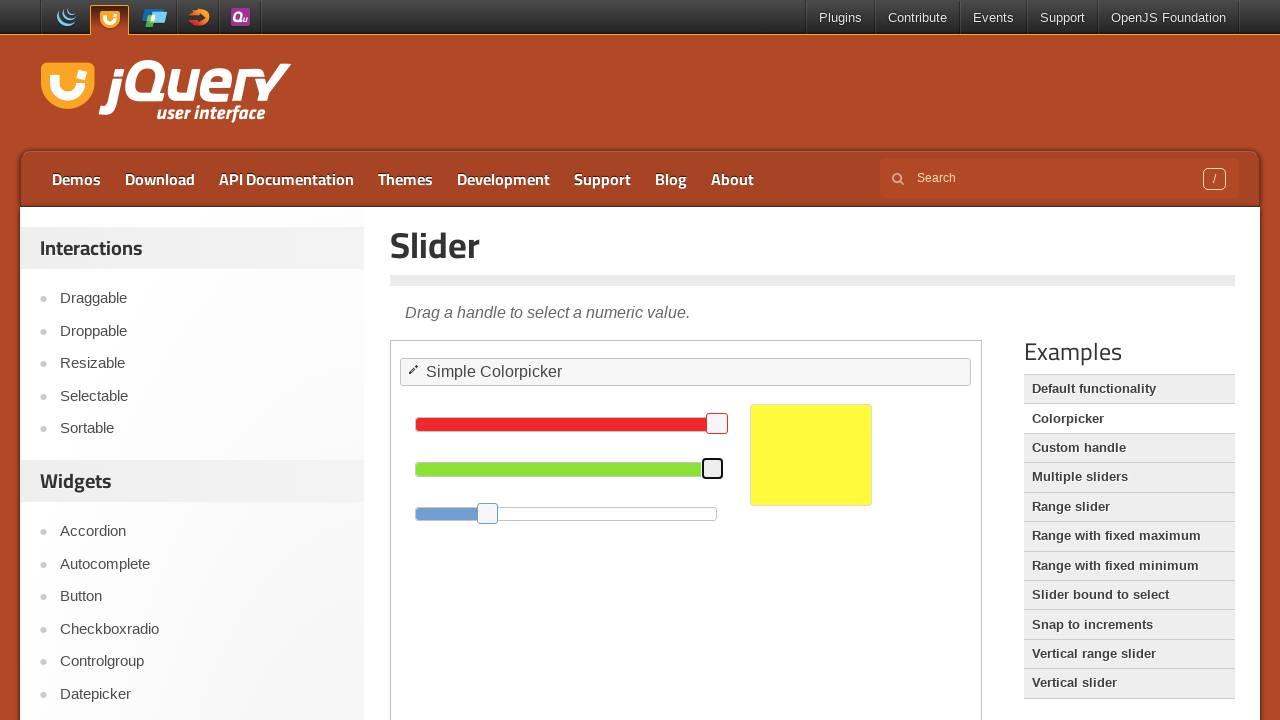

Waited 500ms for slider animation
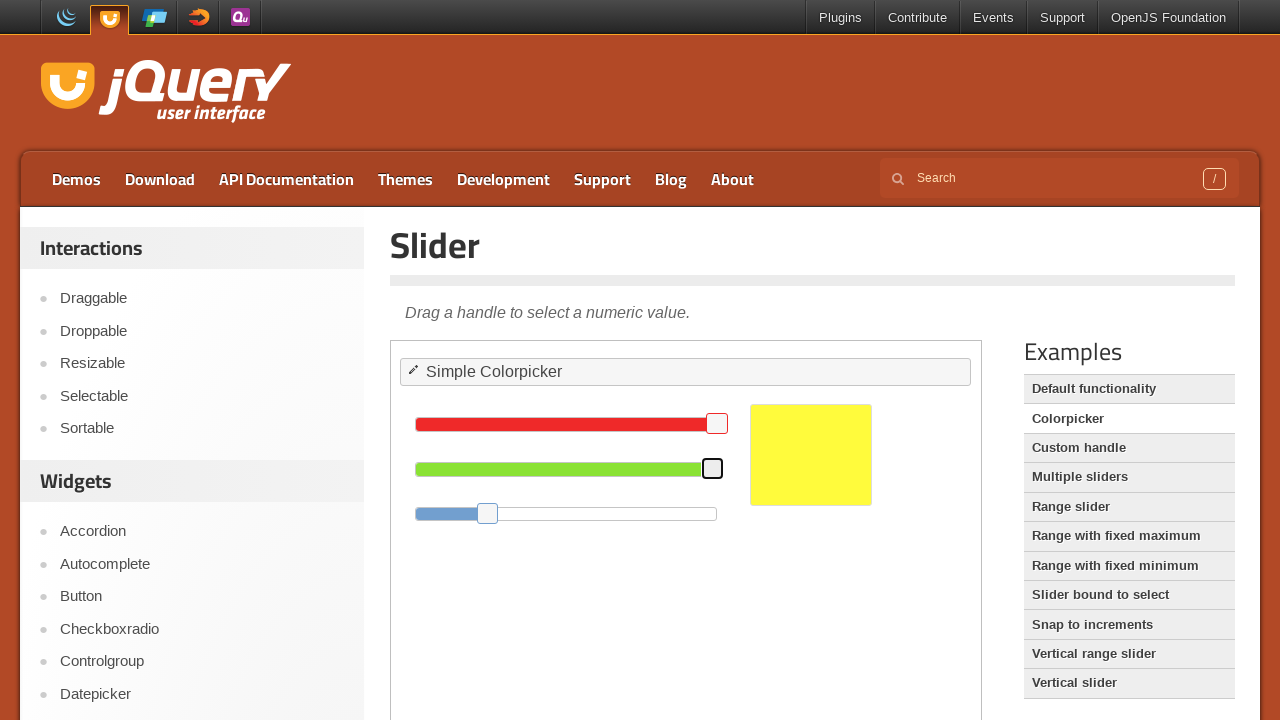

Color swatch is visible
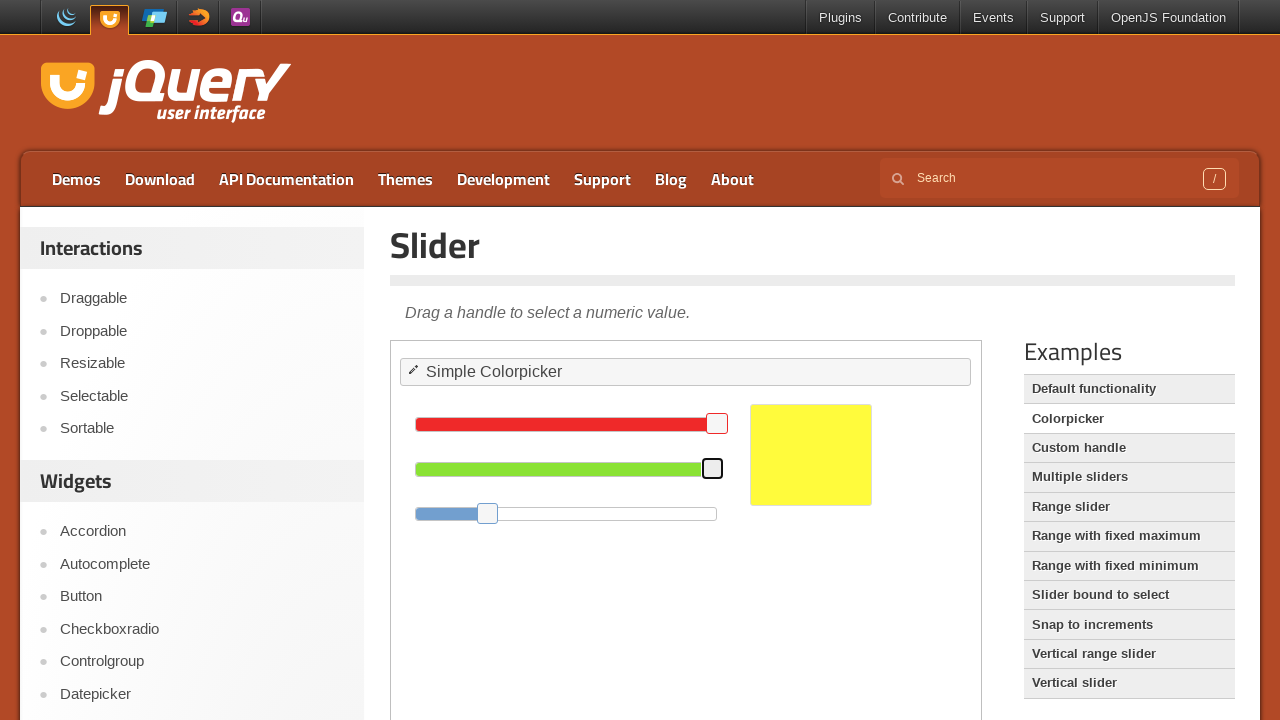

Verified 'Slider' heading is visible on main page
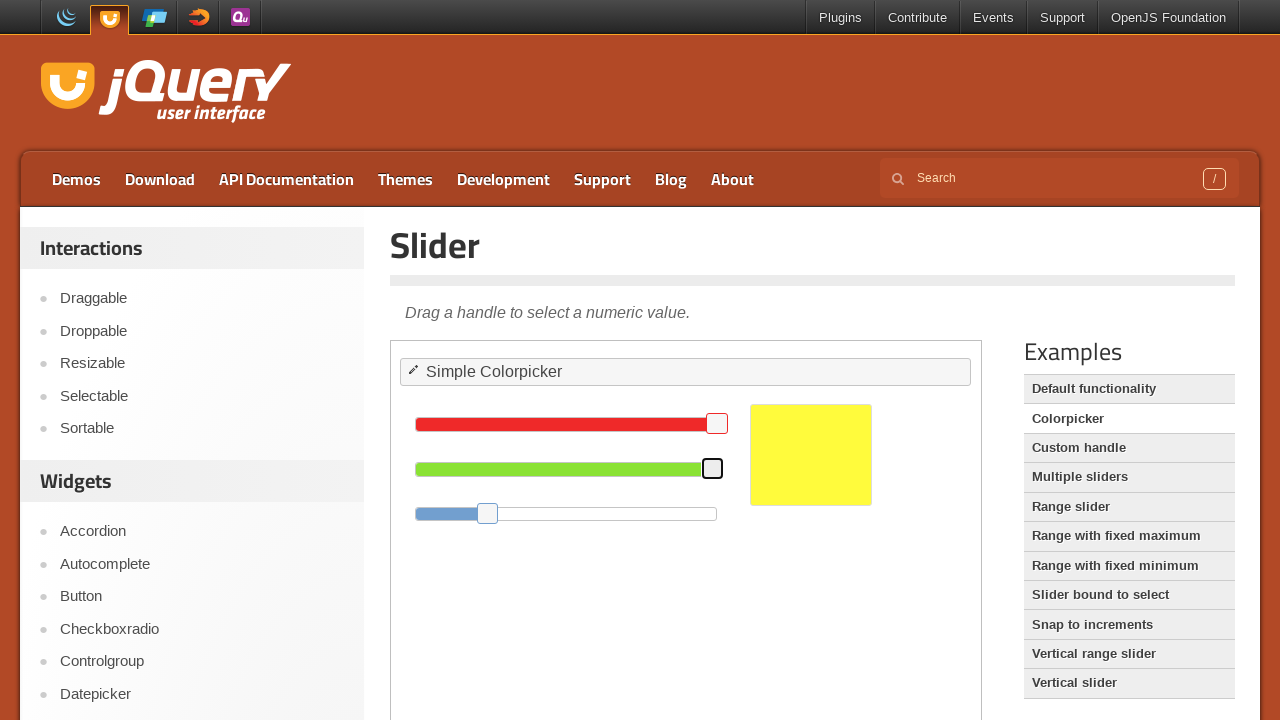

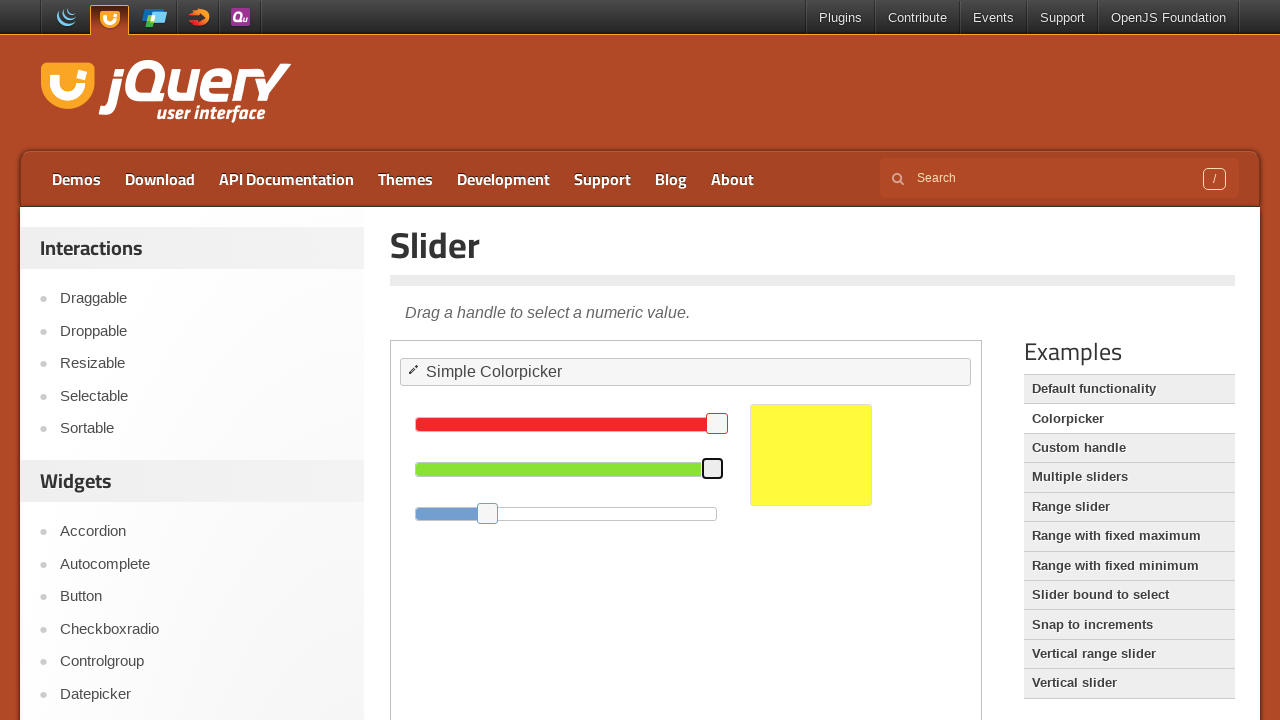